Navigates to Greens Tech selenium course page and scrolls down to the "Top Selenium Trends In 2020" section

Starting URL: http://greenstech.in/selenium-course-content.html

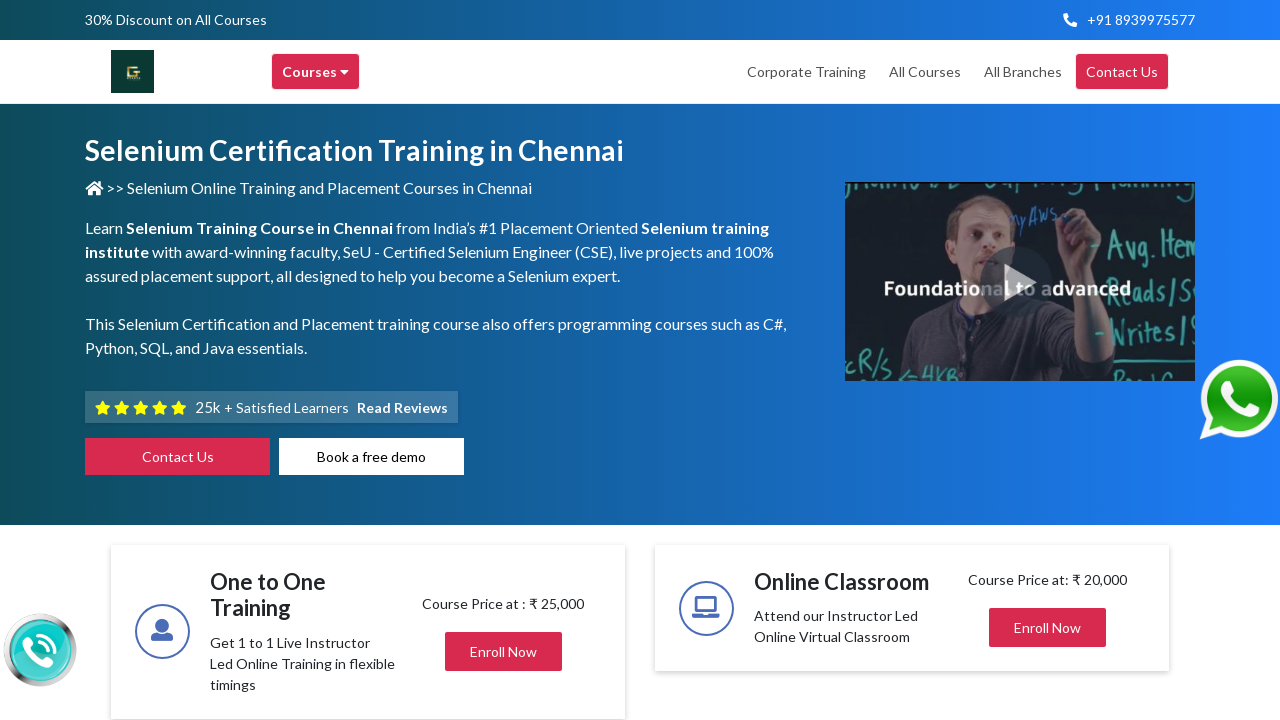

Navigated to Greens Tech selenium course content page
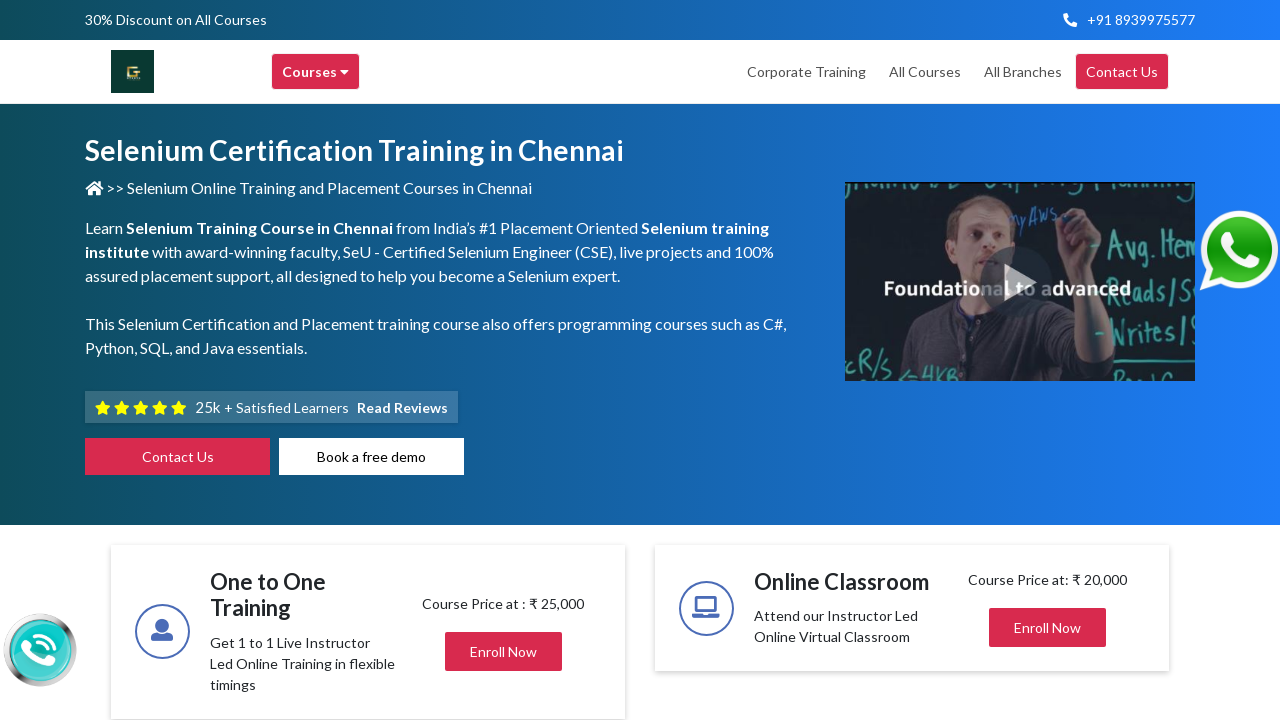

Target heading 'Top Selenium Trends In 2020' loaded
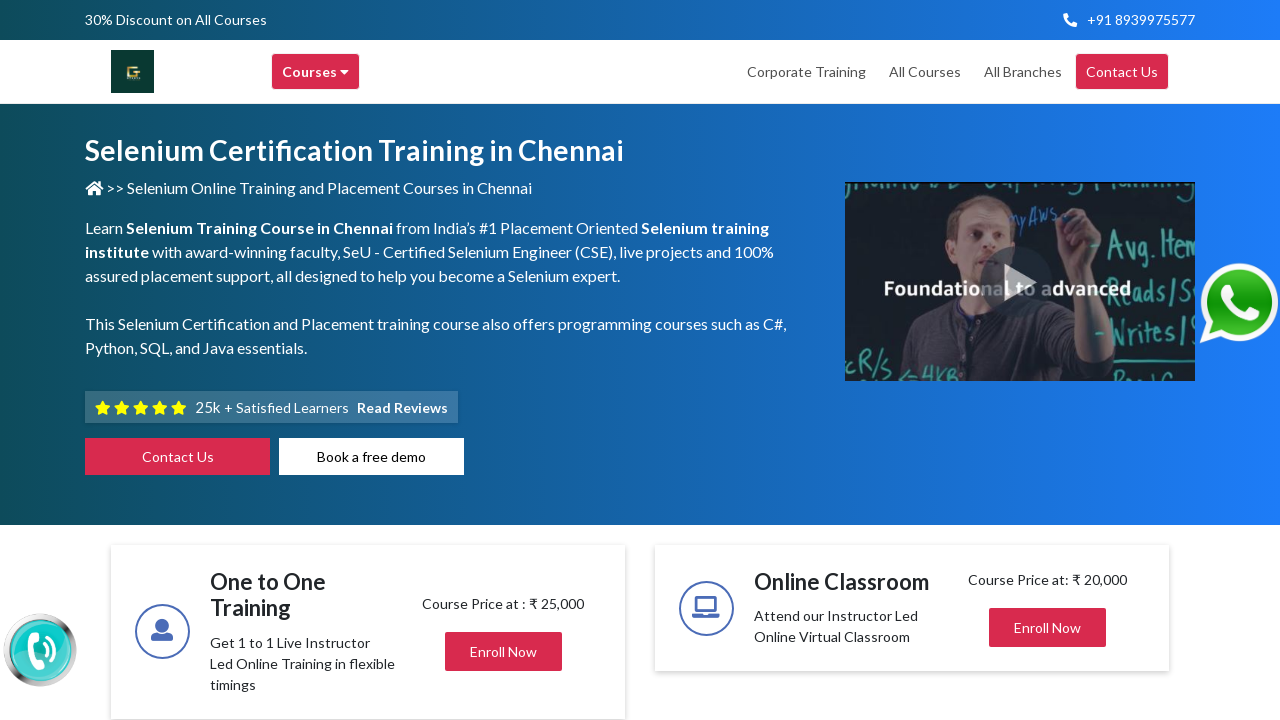

Scrolled to 'Top Selenium Trends In 2020' section
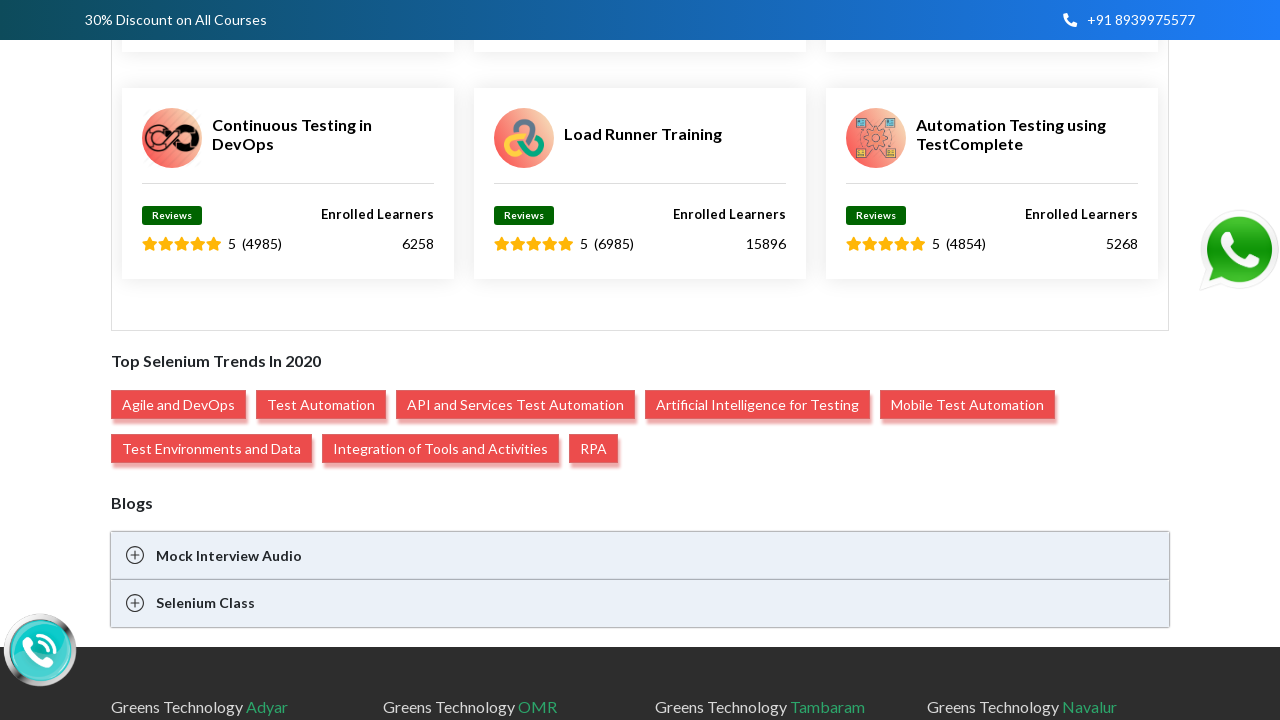

Waited for scroll animation to complete
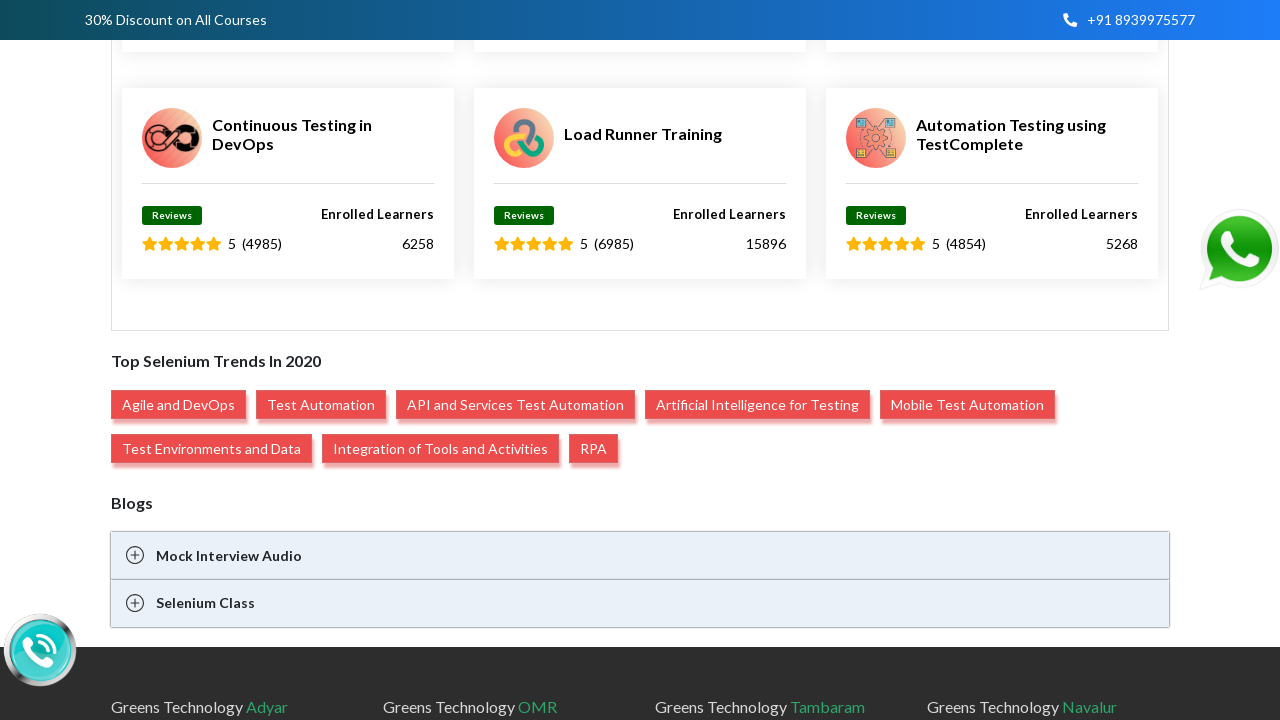

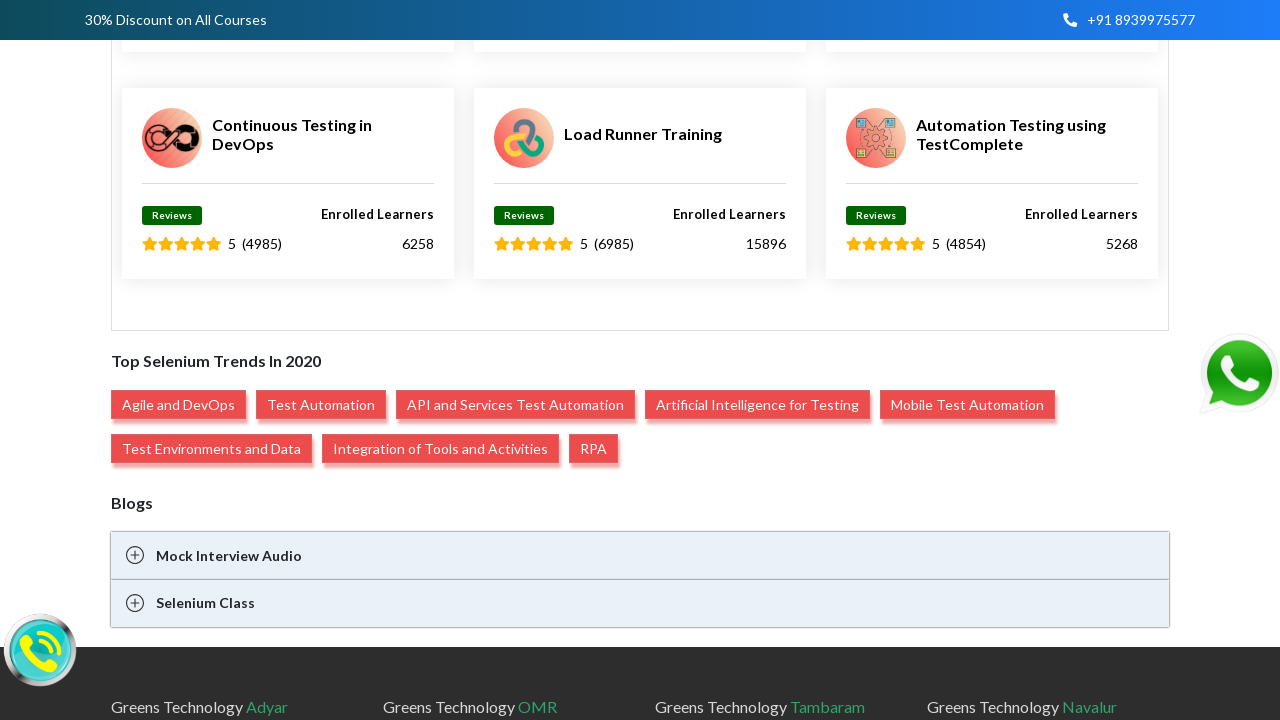